Tests multi-select dropdown functionality by selecting and deselecting options using different methods (by visible text, index, and value), then verifies the dropdown supports multiple selections.

Starting URL: https://omayo.blogspot.com/

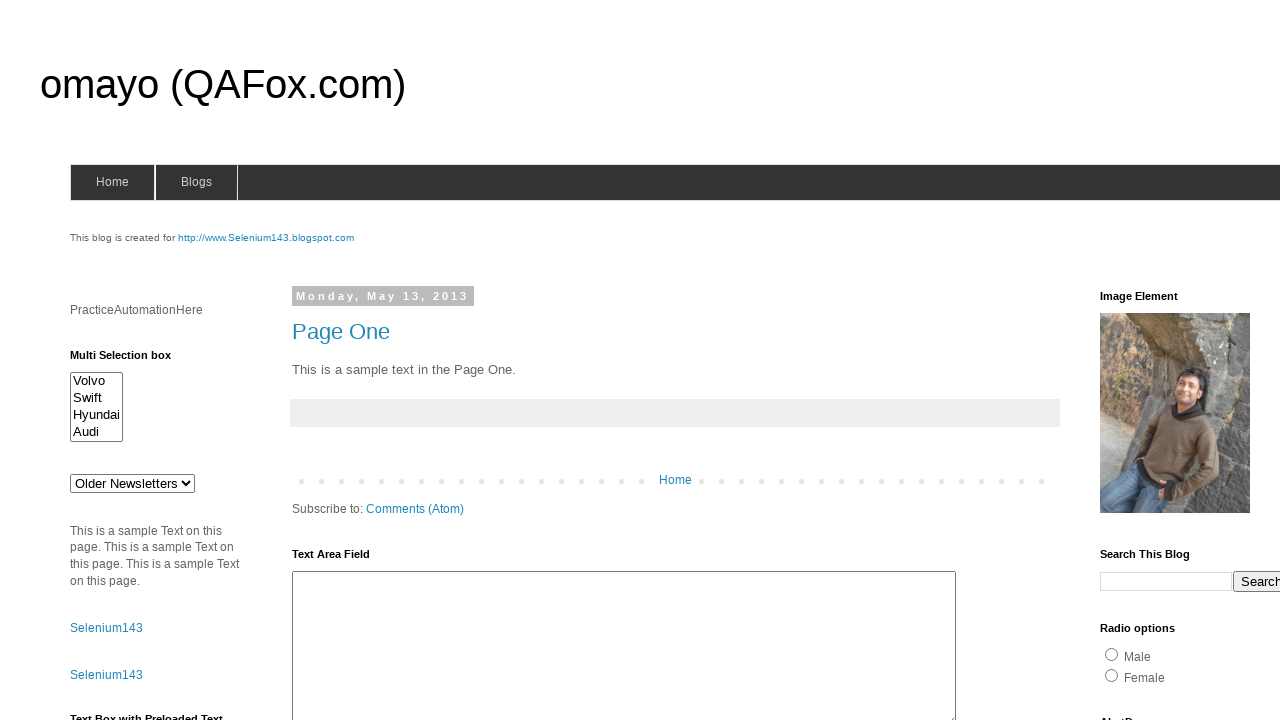

Located multi-select dropdown element
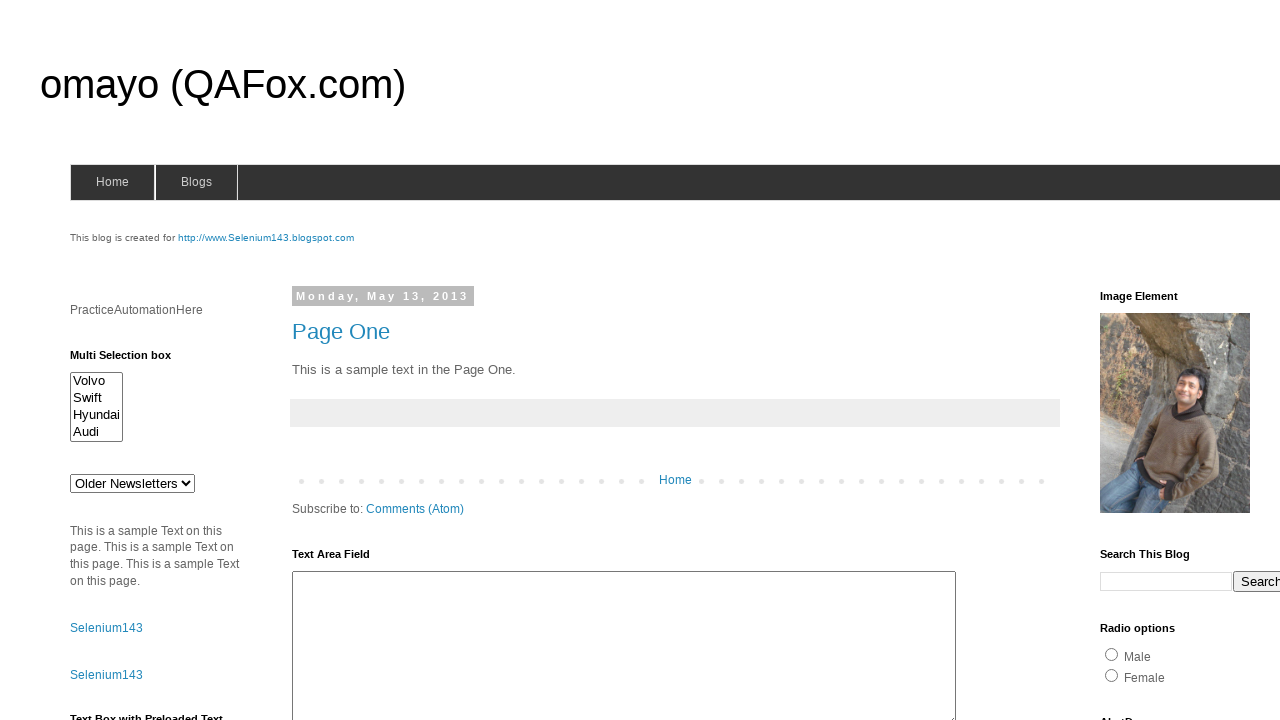

Selected 'Volvo' option by visible text on #multiselect1
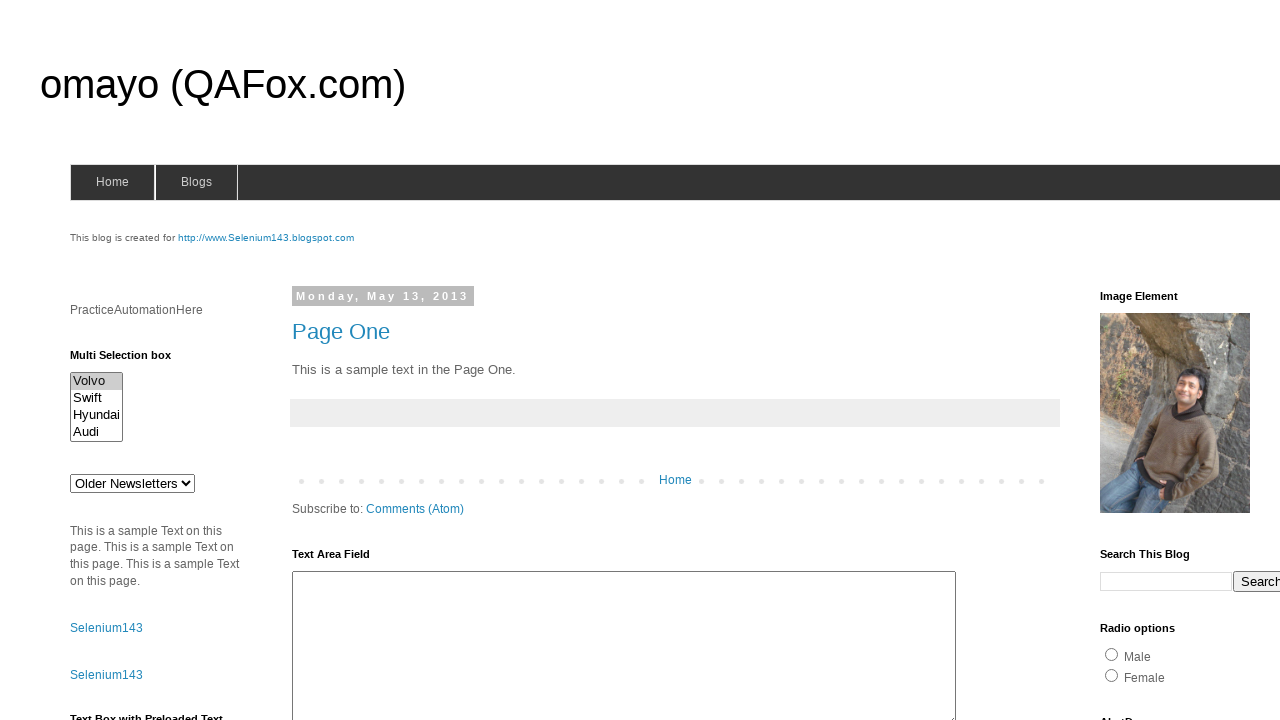

Selected option at index 2 on #multiselect1
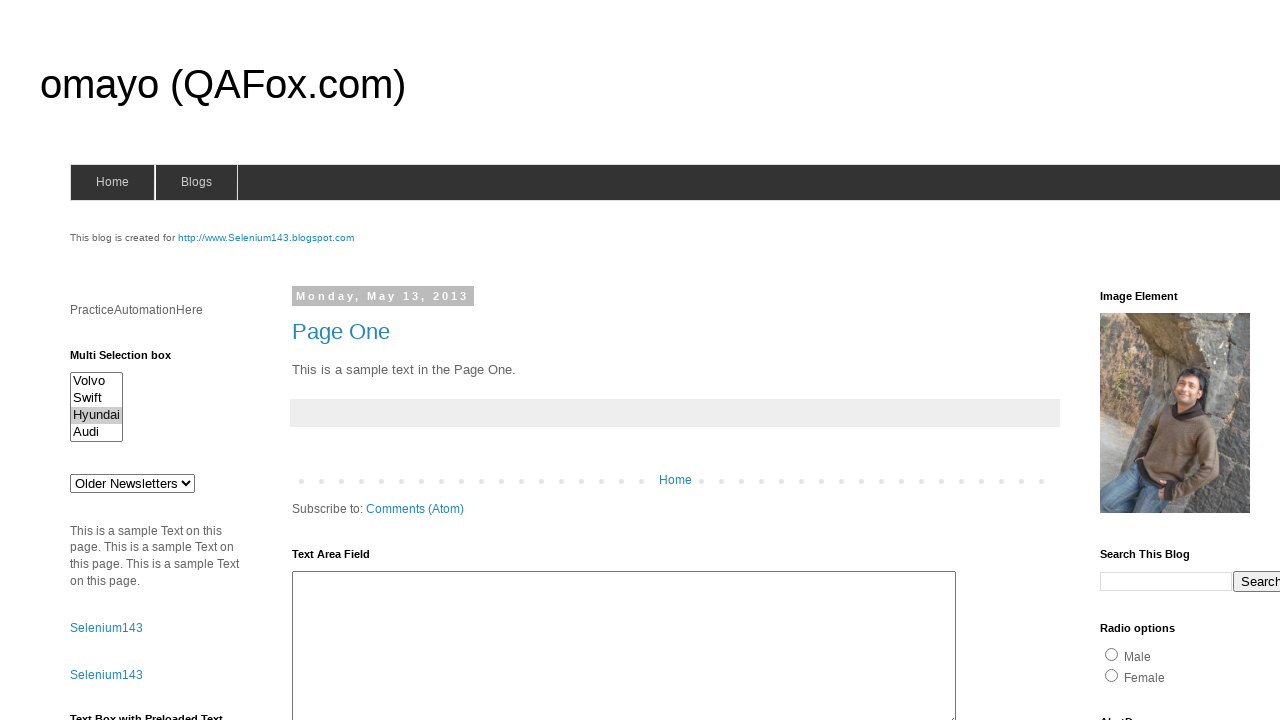

Selected 'audix' option by value on #multiselect1
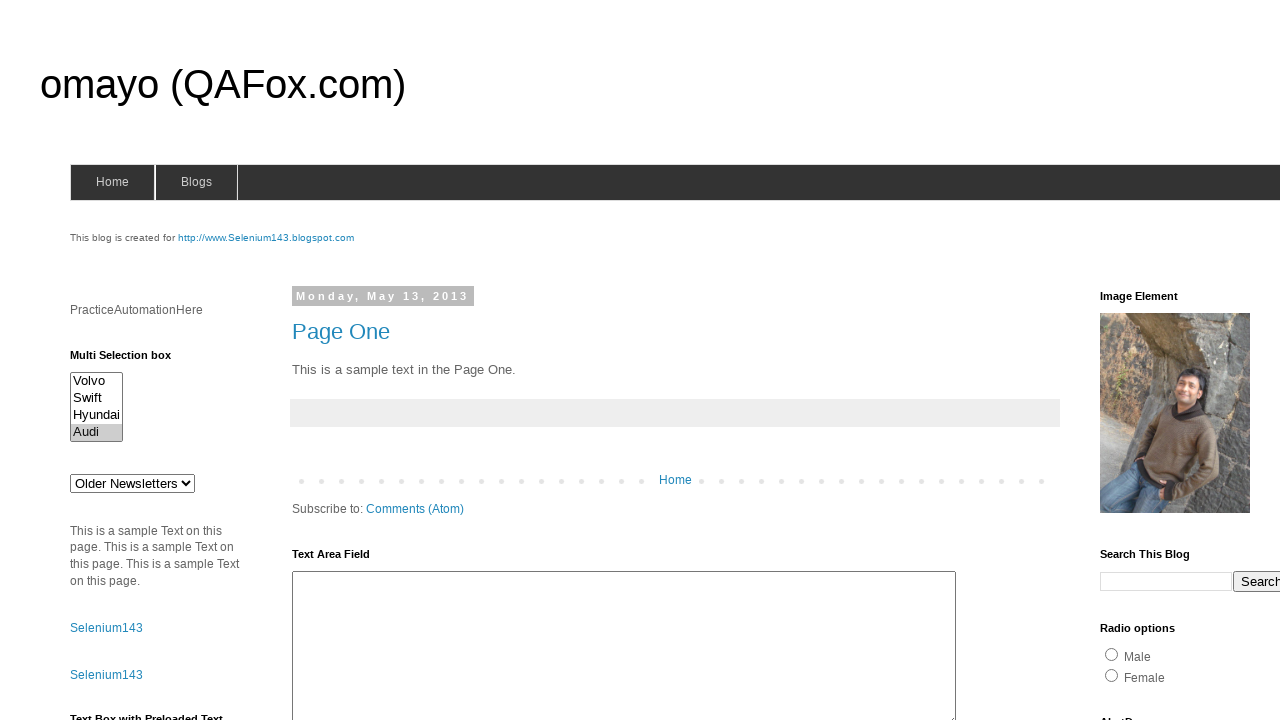

Waited 500ms to observe selections
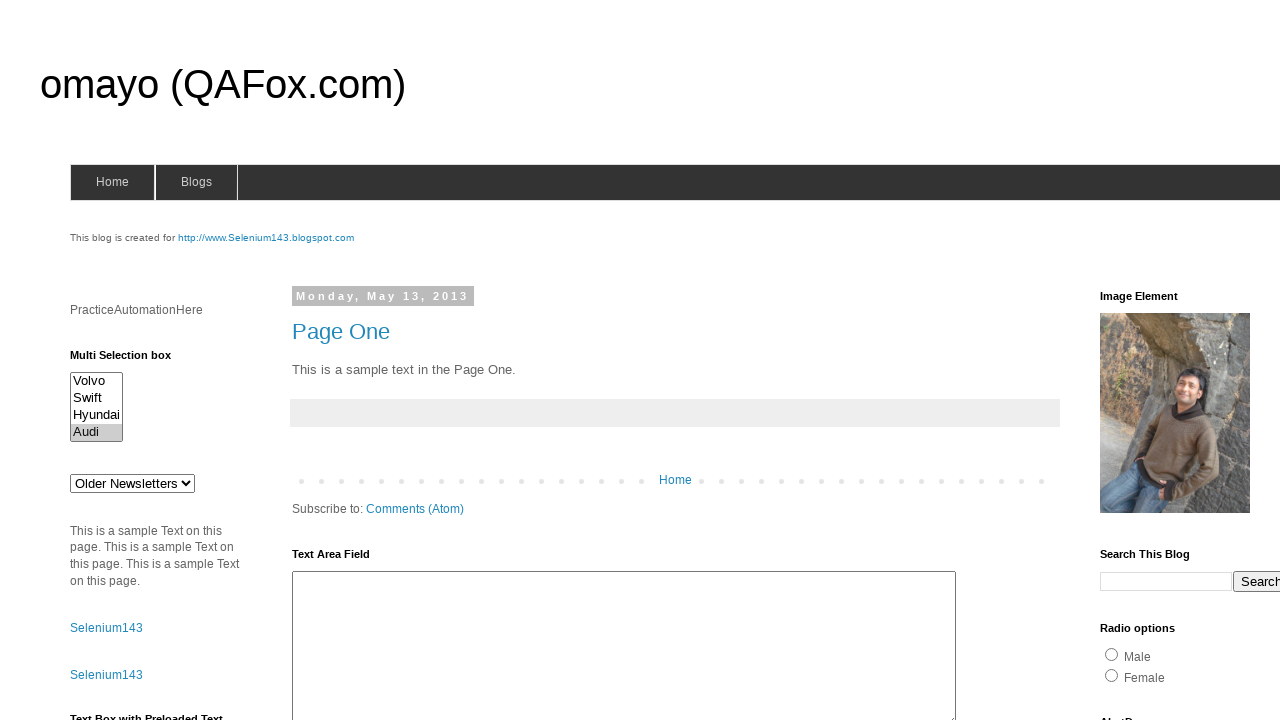

Reselected option at index 2 to deselect 'Volvo' on #multiselect1
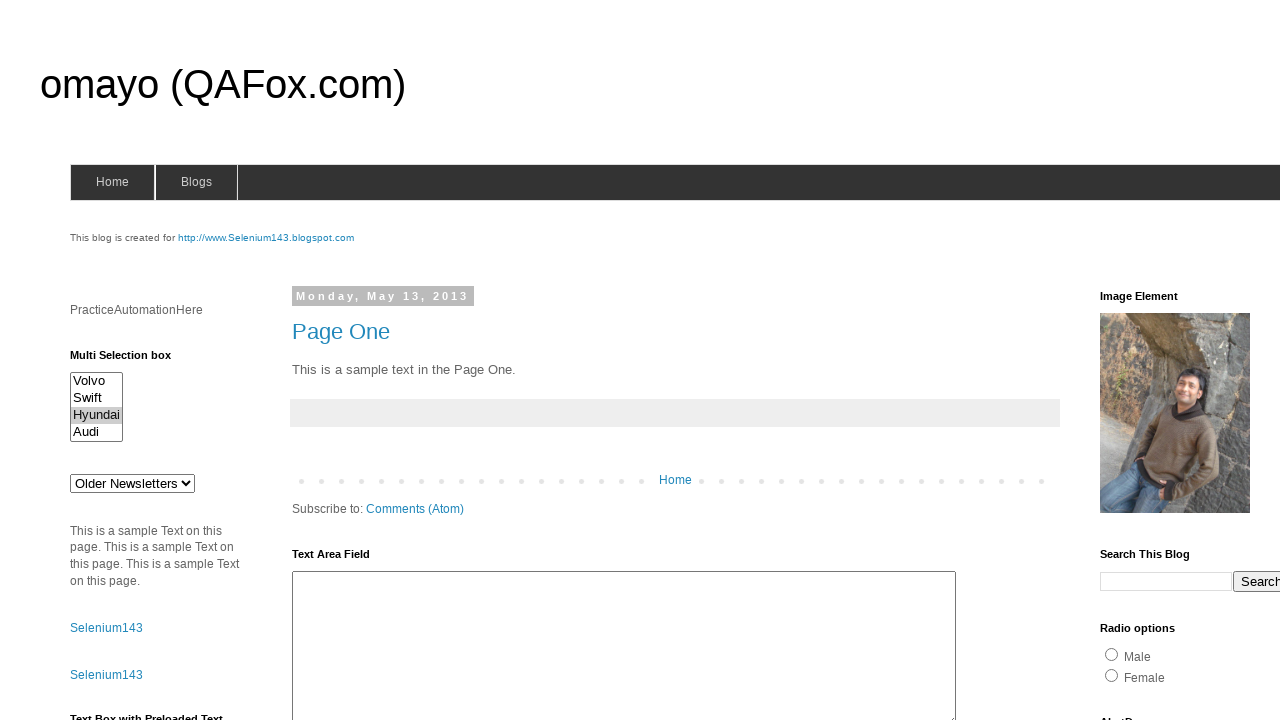

Reselected 'audix' option to keep it selected on #multiselect1
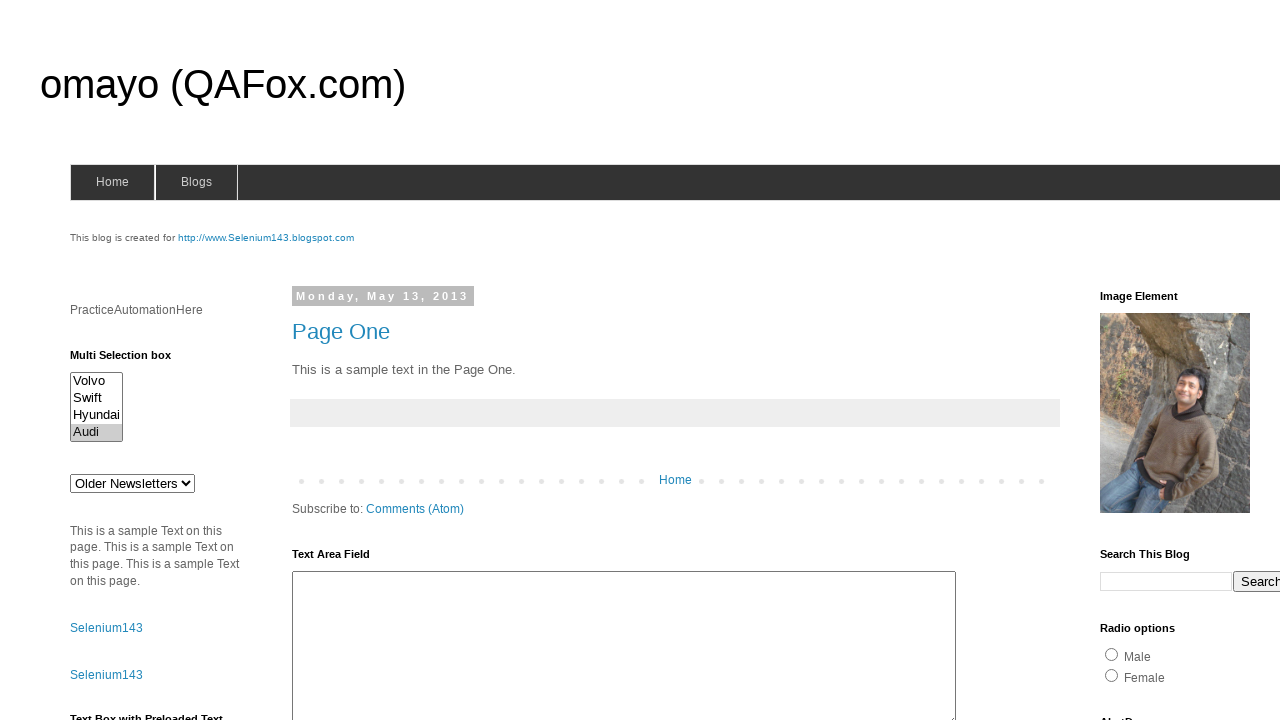

Cleared all selections from the multi-select dropdown
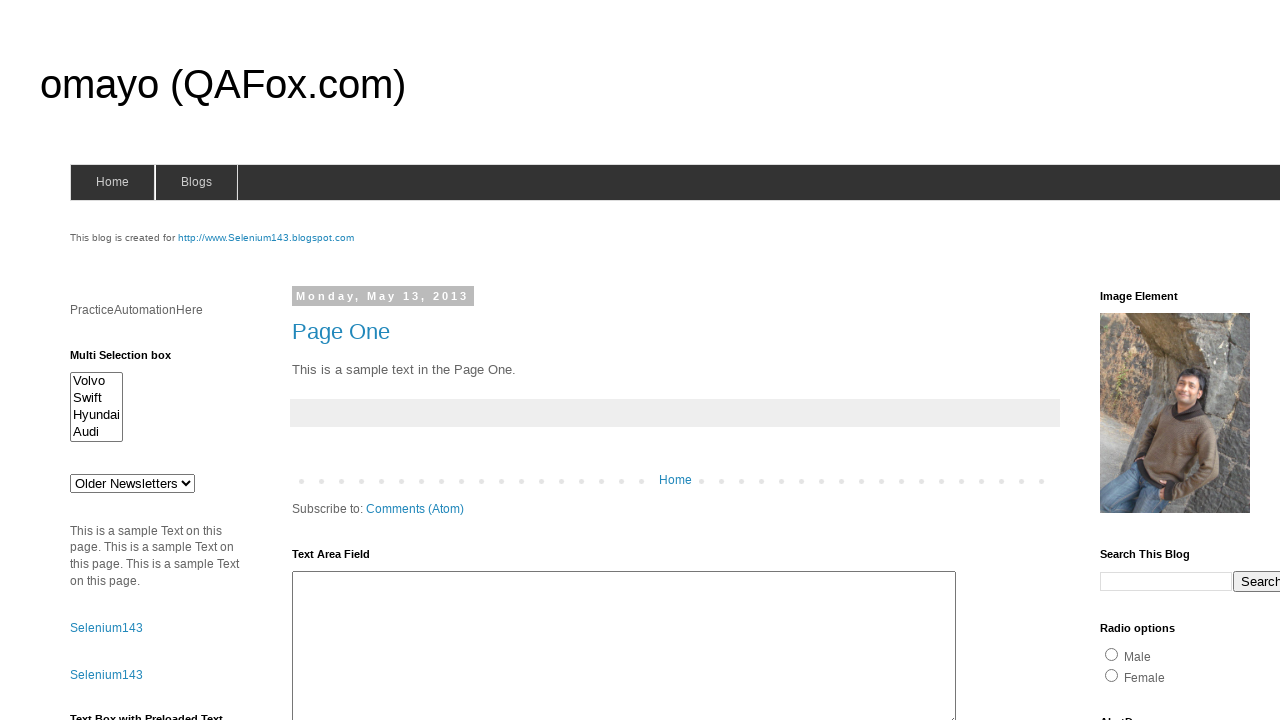

Verified that dropdown options are available
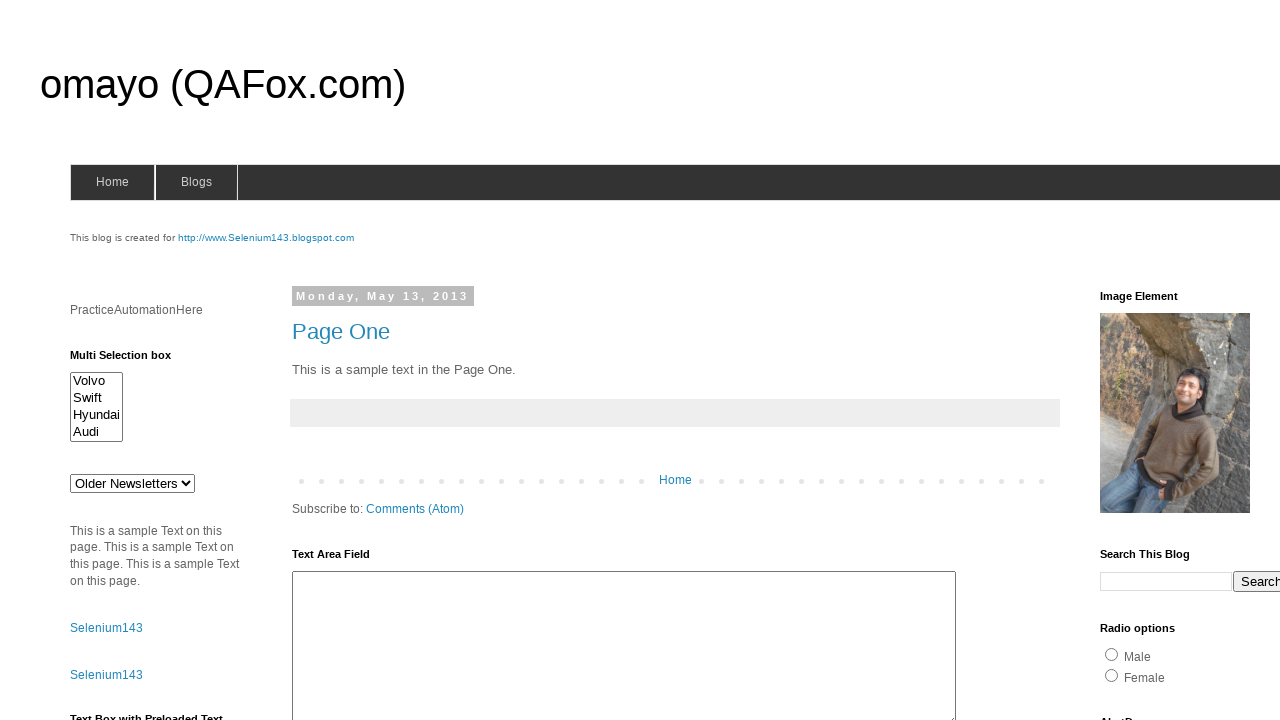

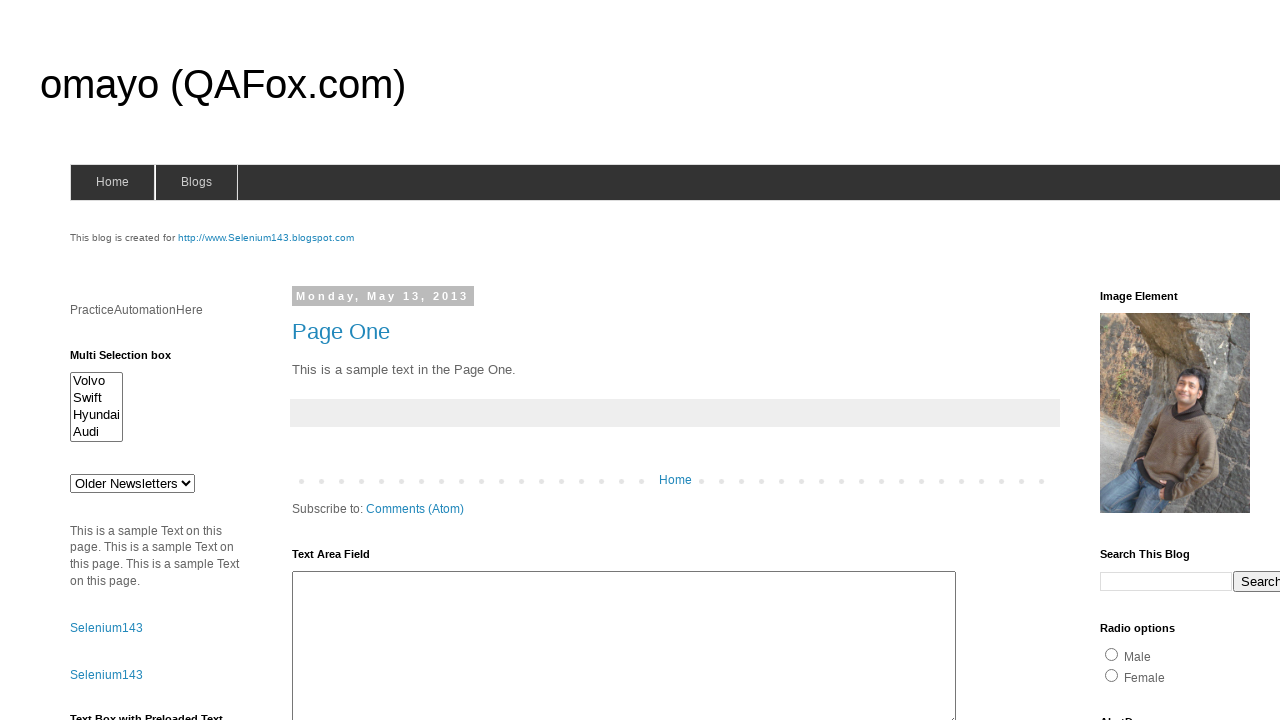